Tests dynamic loading scenario where an element is hidden initially and becomes visible after clicking a button

Starting URL: https://the-internet.herokuapp.com/dynamic_loading/1

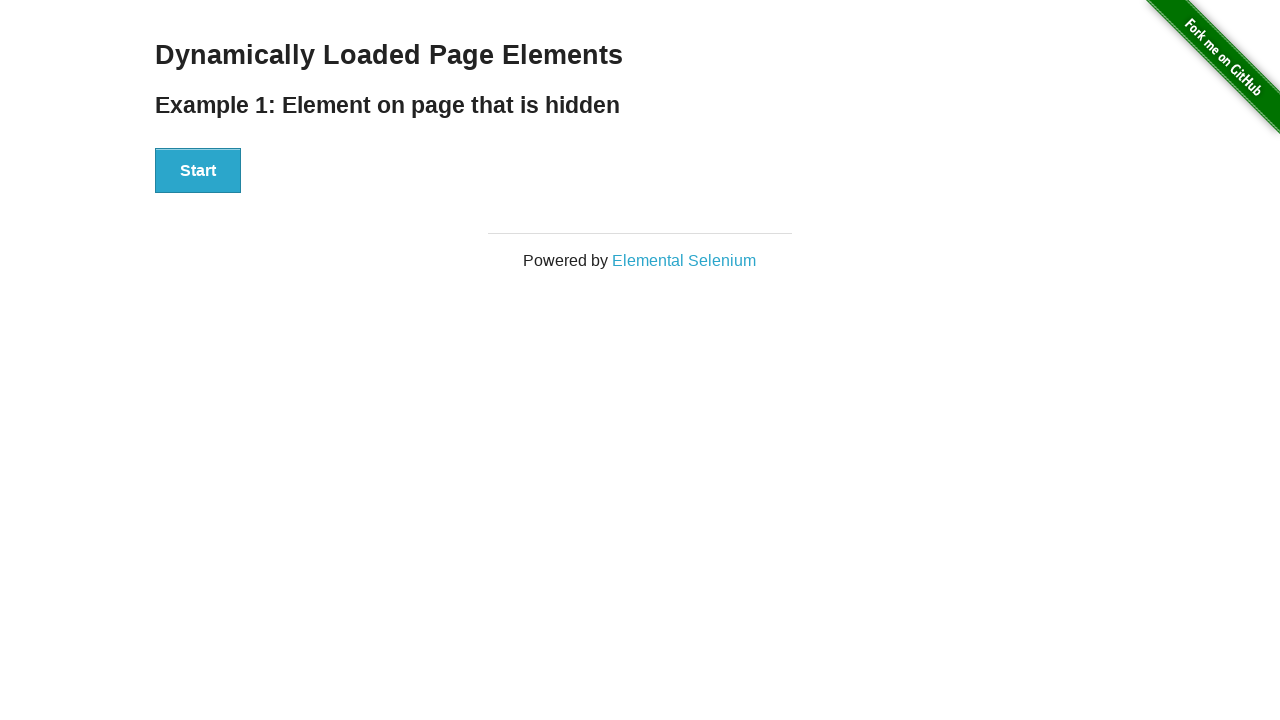

Clicked Start button to trigger dynamic loading at (198, 171) on xpath=//button[text()='Start']
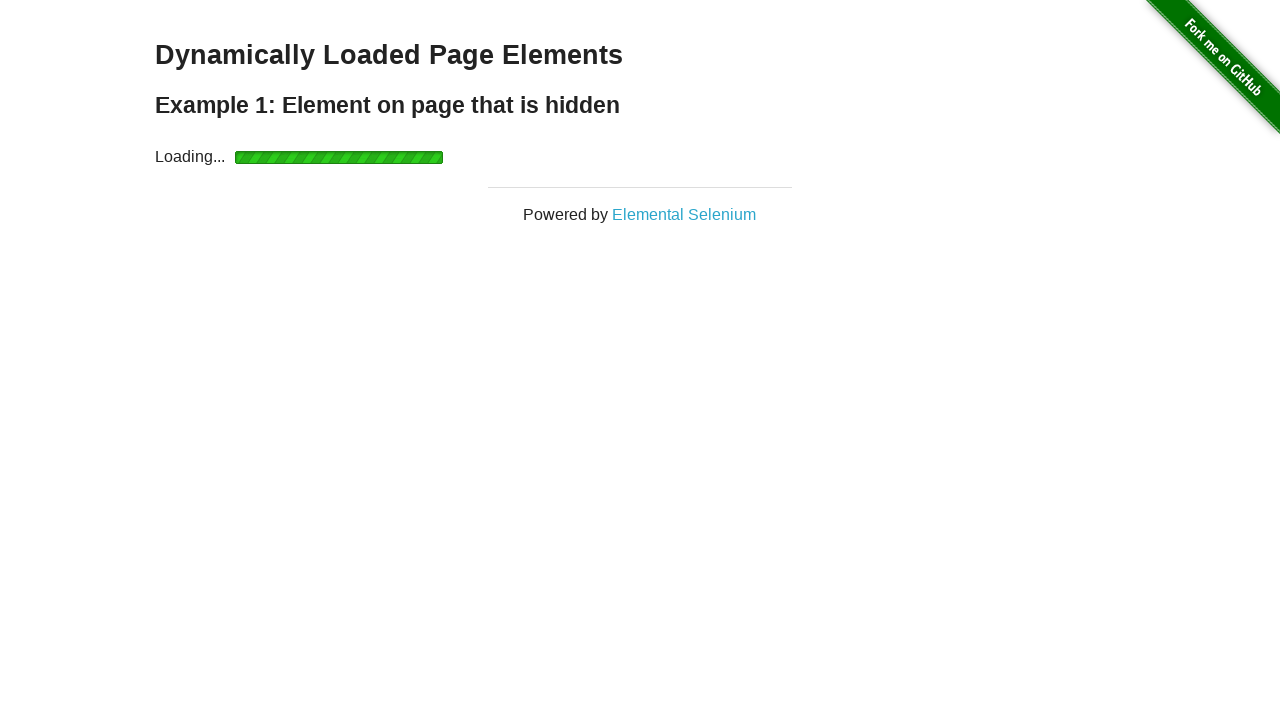

Waited for finish element to become visible
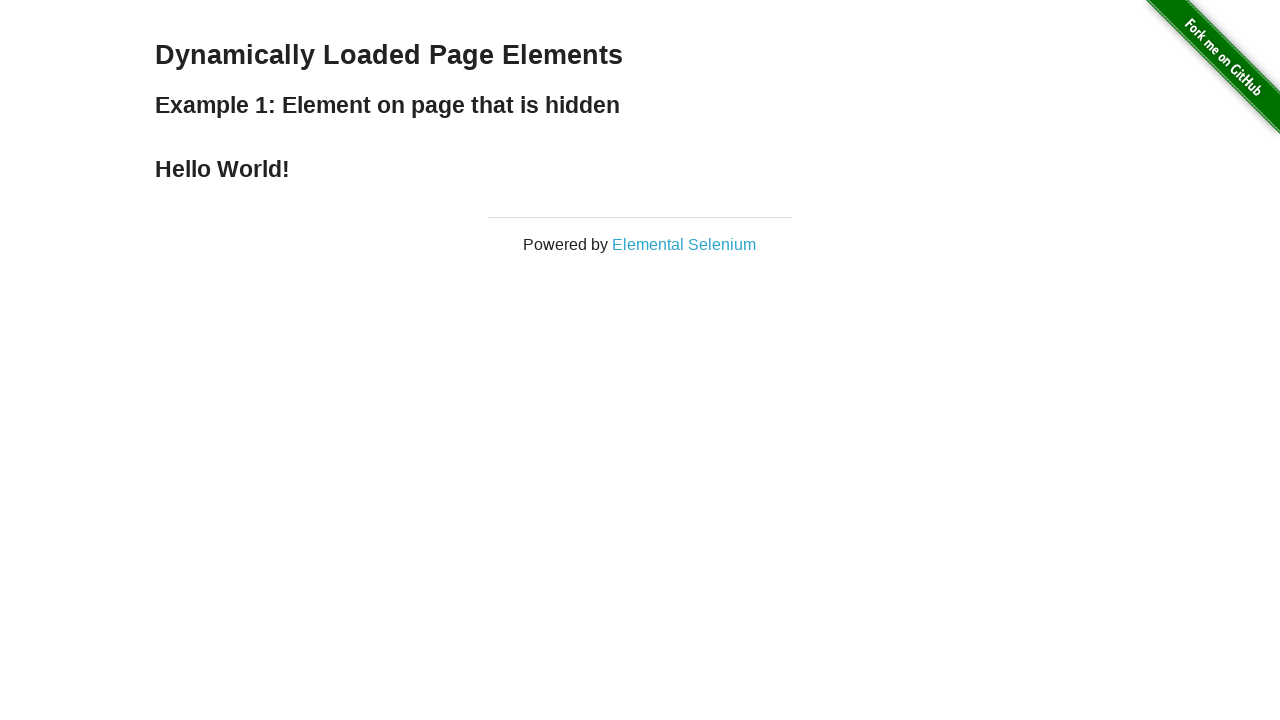

Verified that finish element is displayed
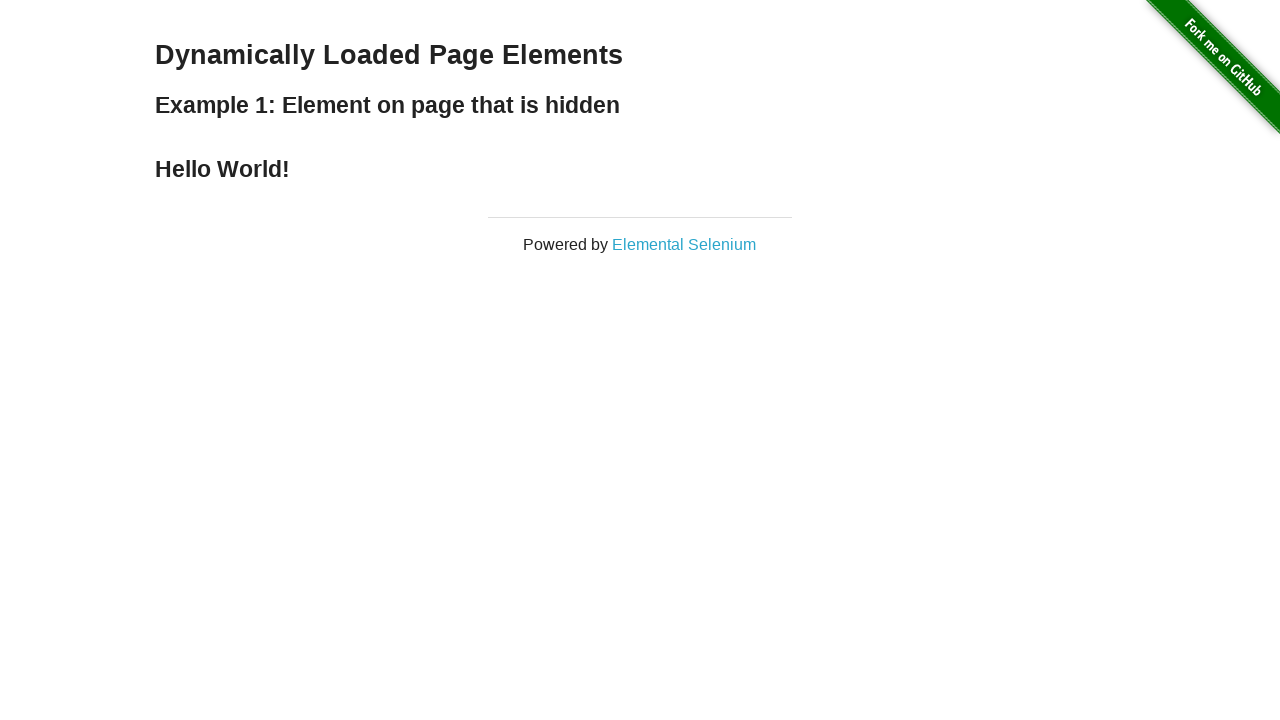

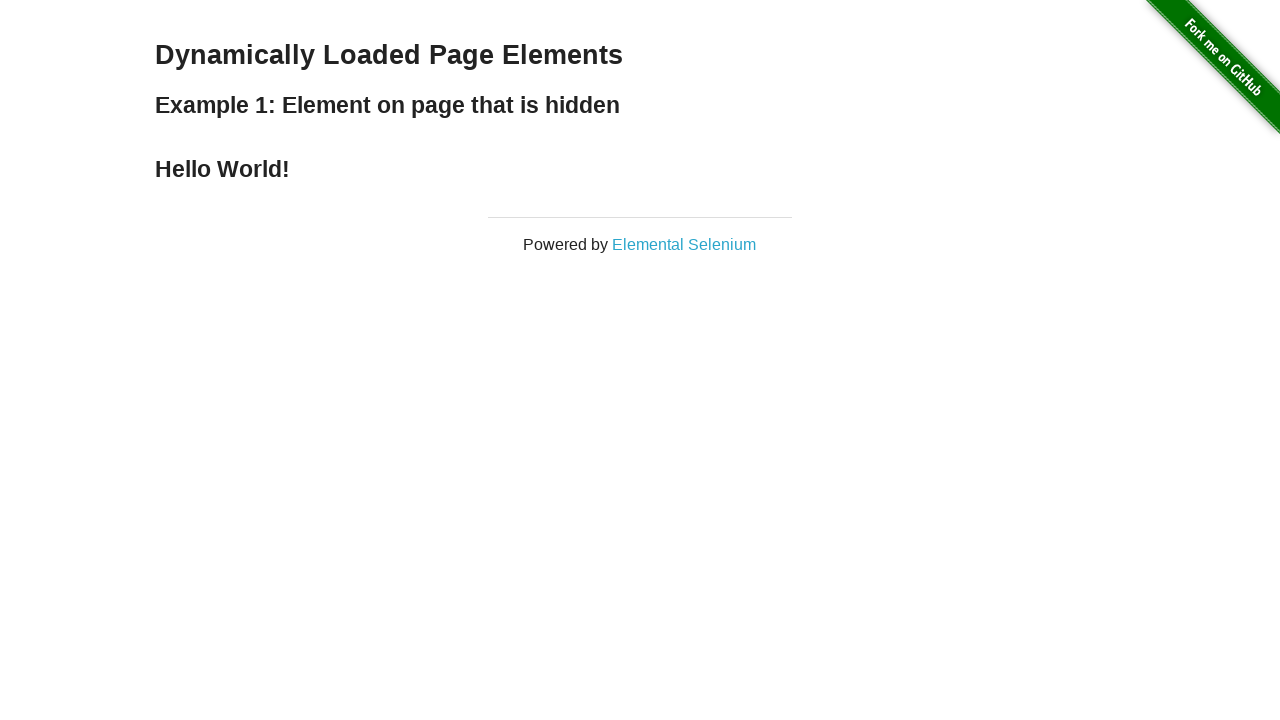